Tests delayed alert handling by clicking a button that triggers an alert after 5 seconds

Starting URL: https://demoqa.com/alerts

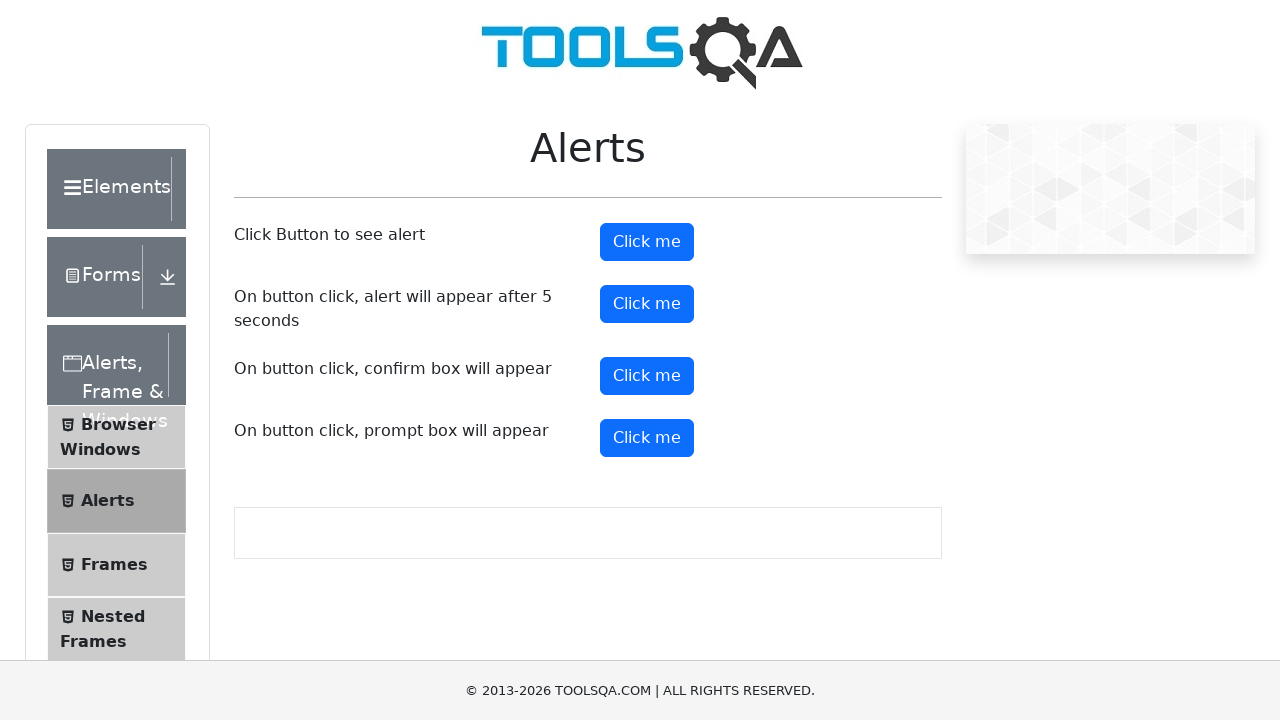

Set up dialog handler to accept alerts automatically
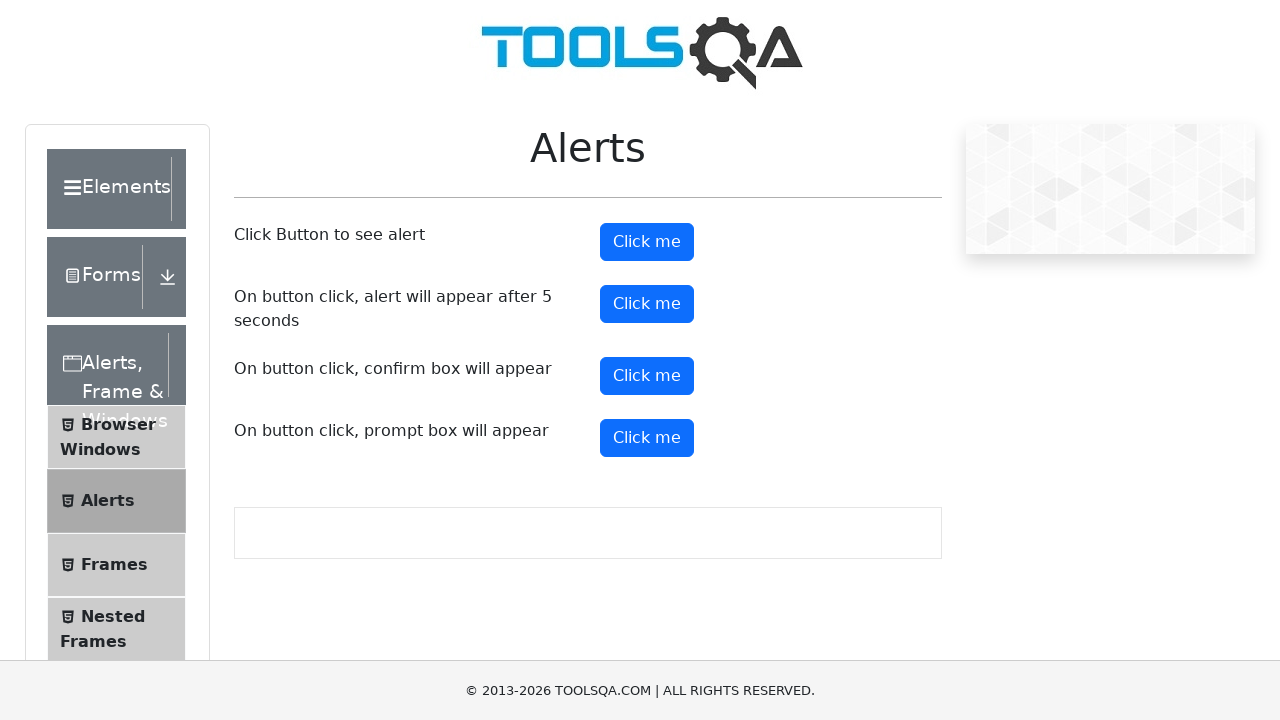

Clicked the timer alert button at (647, 304) on #timerAlertButton
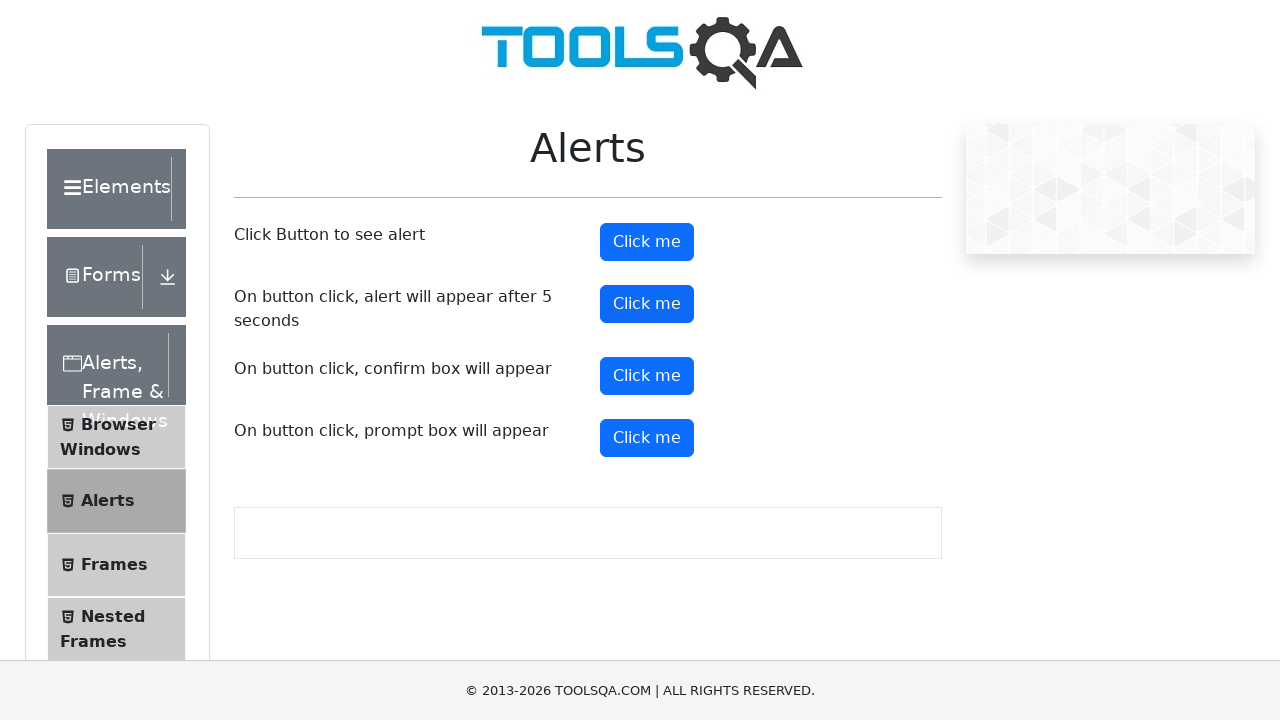

Waited 5.5 seconds for delayed alert to trigger and be handled
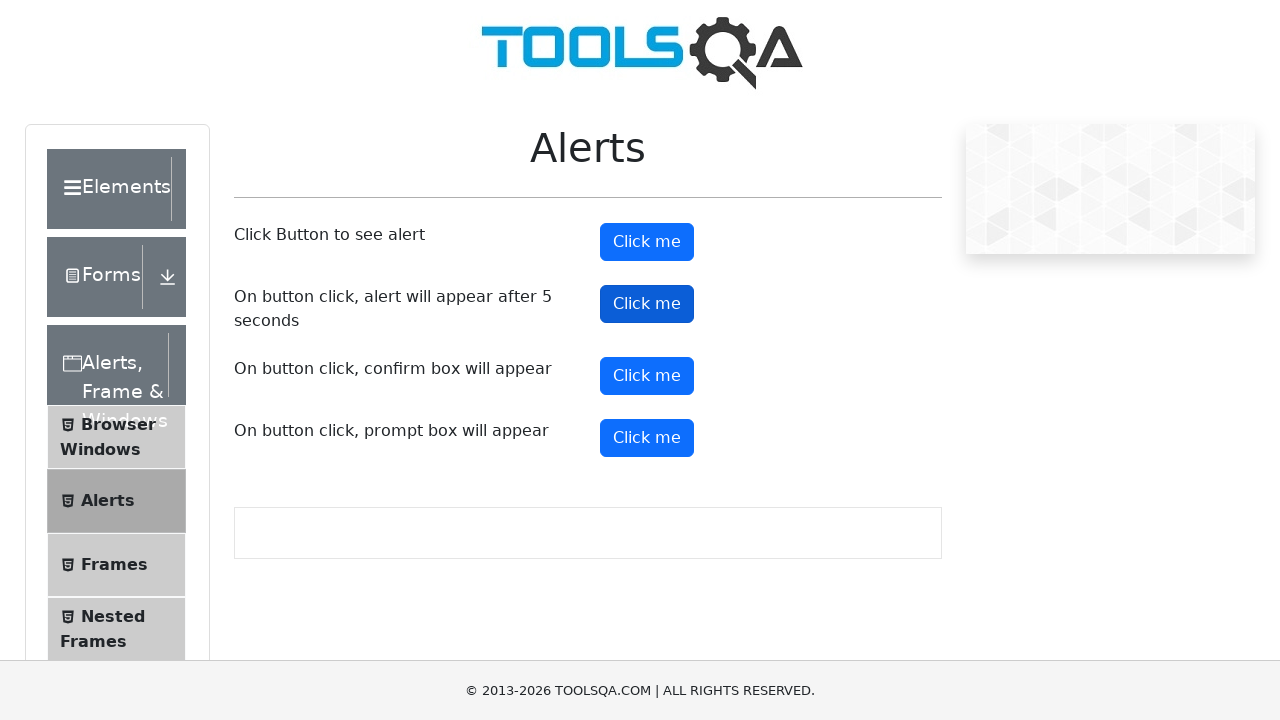

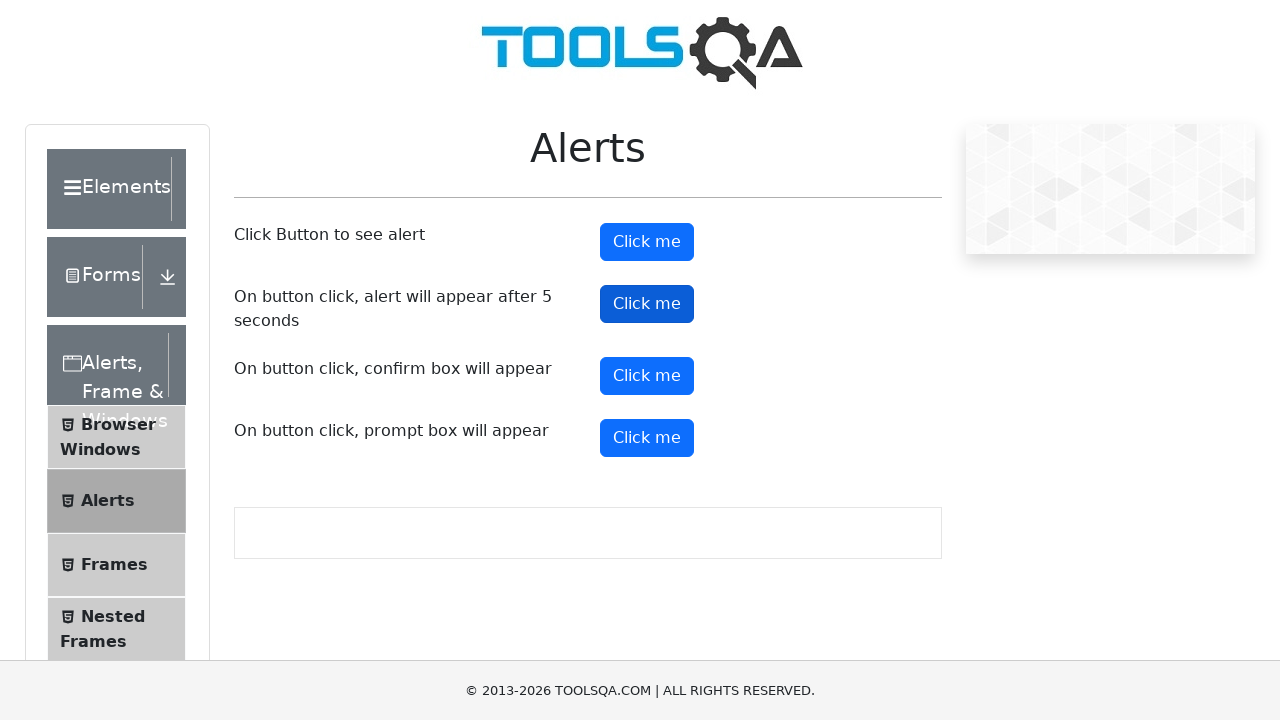